Tests password reset functionality by entering an incorrect username and verifying the error message displayed

Starting URL: https://login1.nextbasecrm.com/?forgot_password=yes

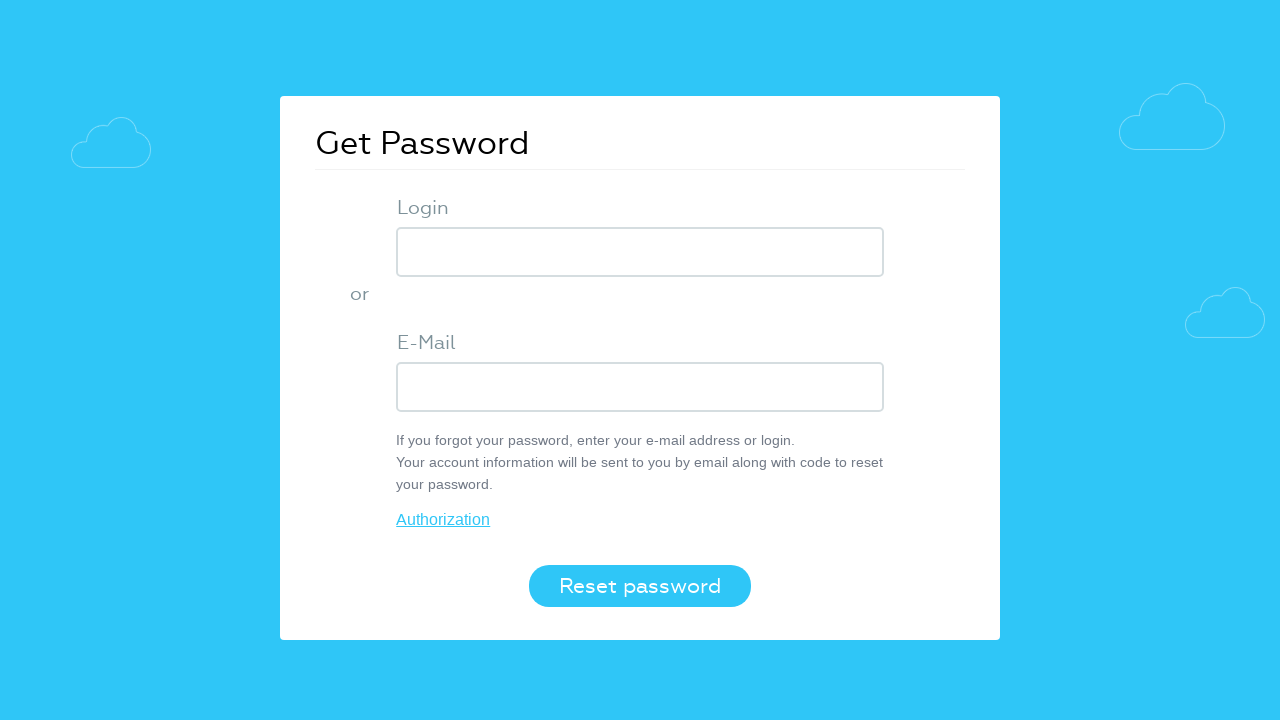

Entered incorrect username into login field on xpath=//*[@id='login-popup']/form/div[2]/div[1]/input
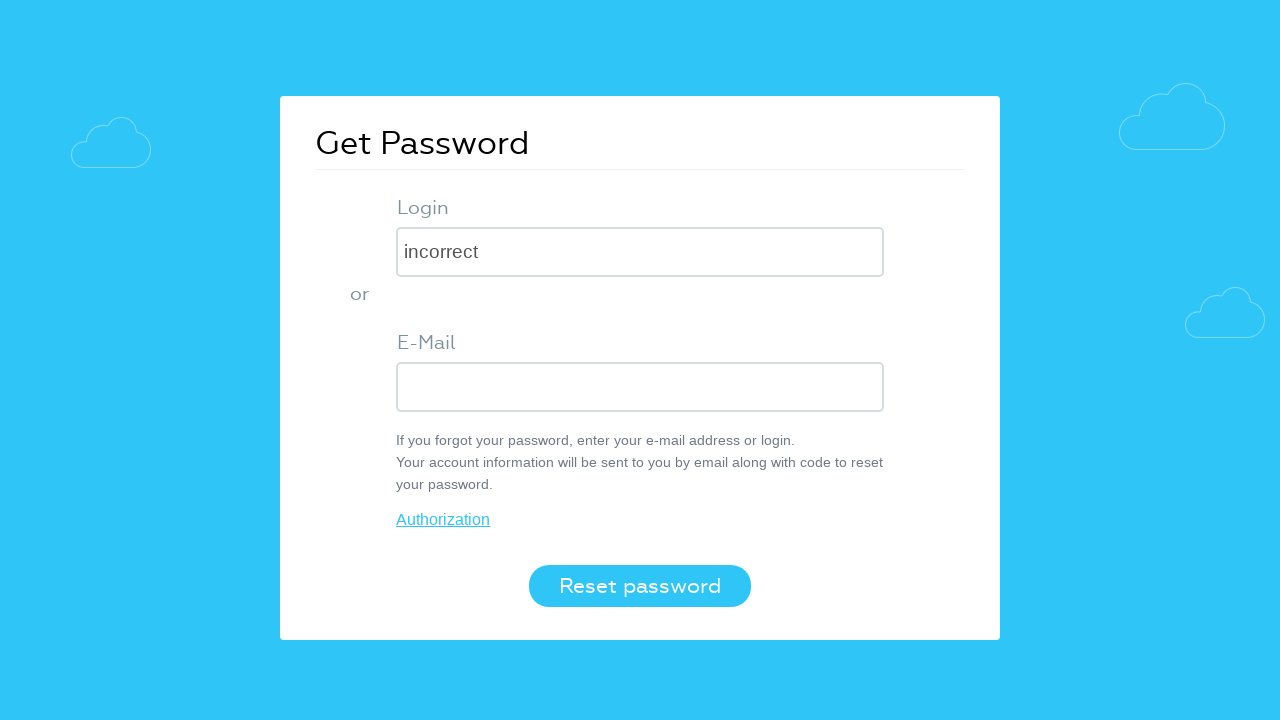

Clicked Reset password button at (640, 586) on xpath=//*[@id='login-popup']/form/div[4]/button
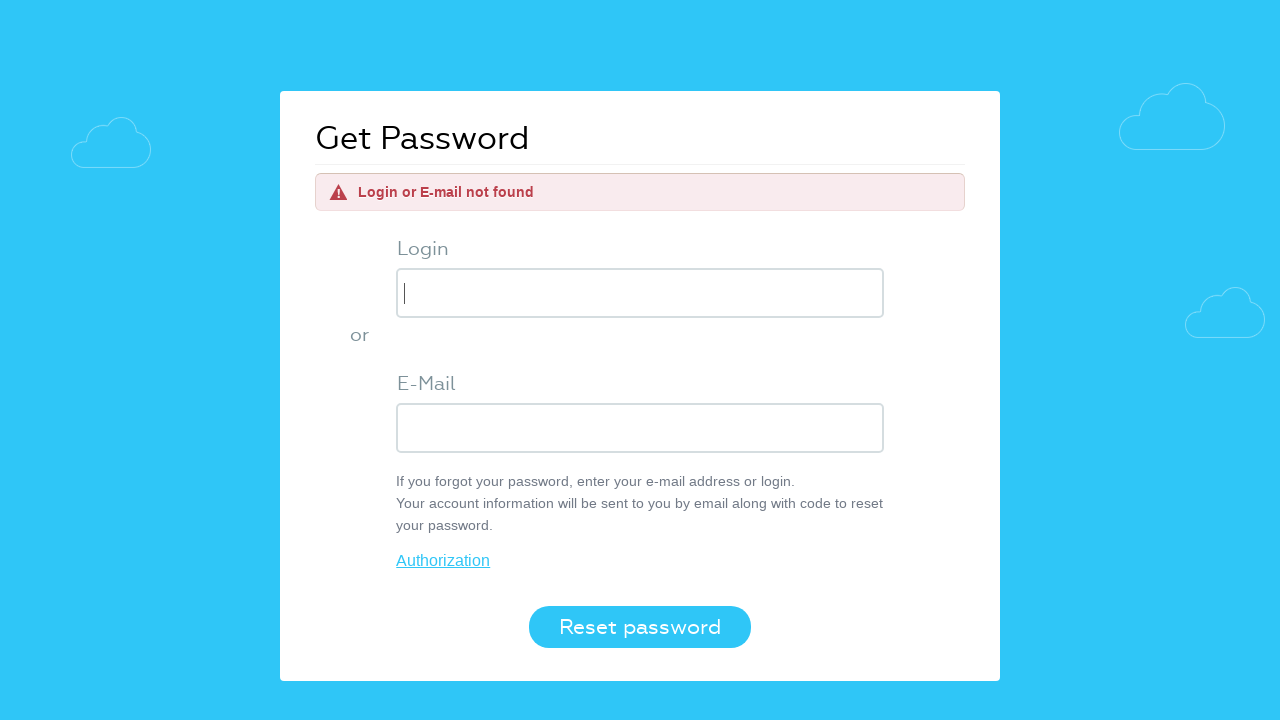

Error message element loaded and visible
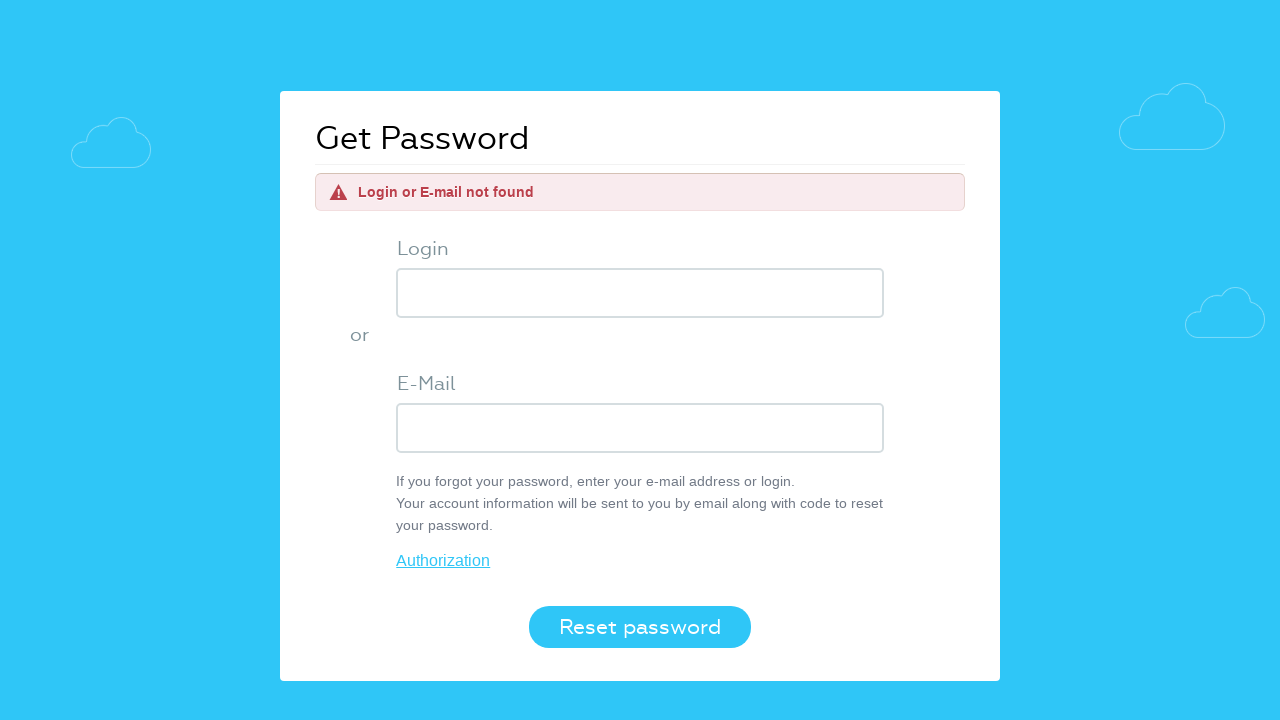

Retrieved error message text: Login or E-mail not found
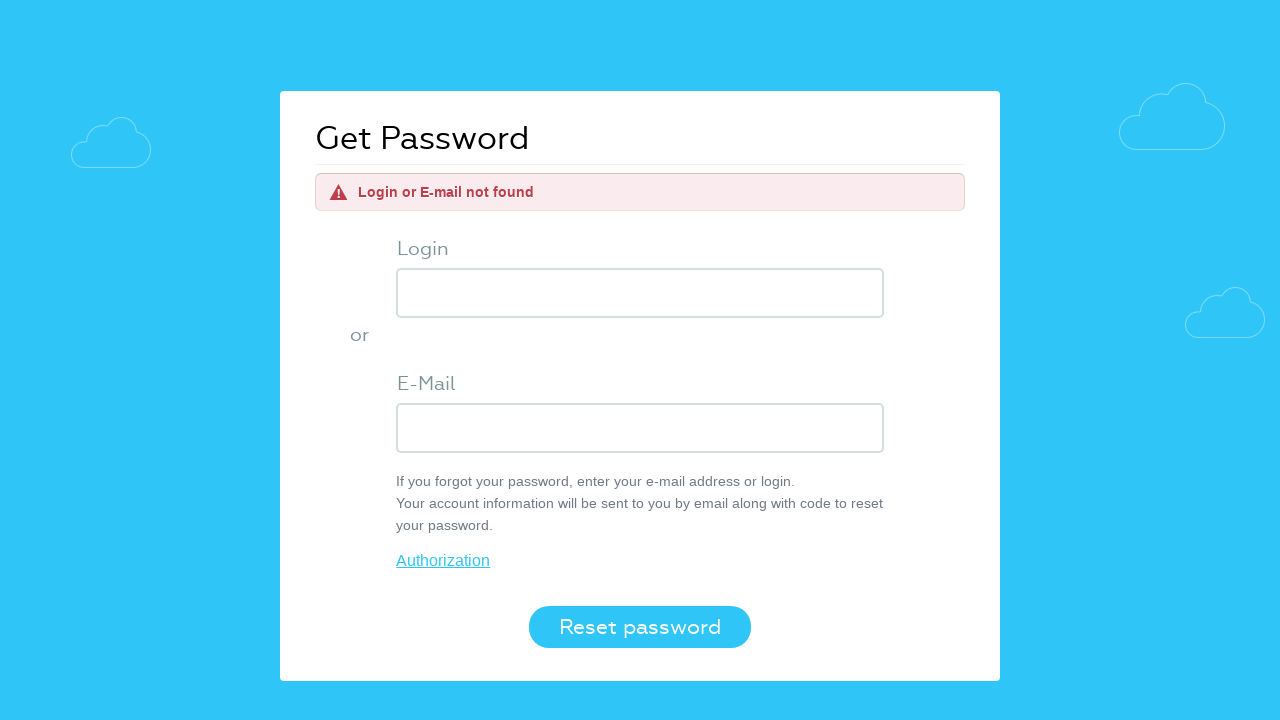

Verified error message contains 'Login or E-mail not found'
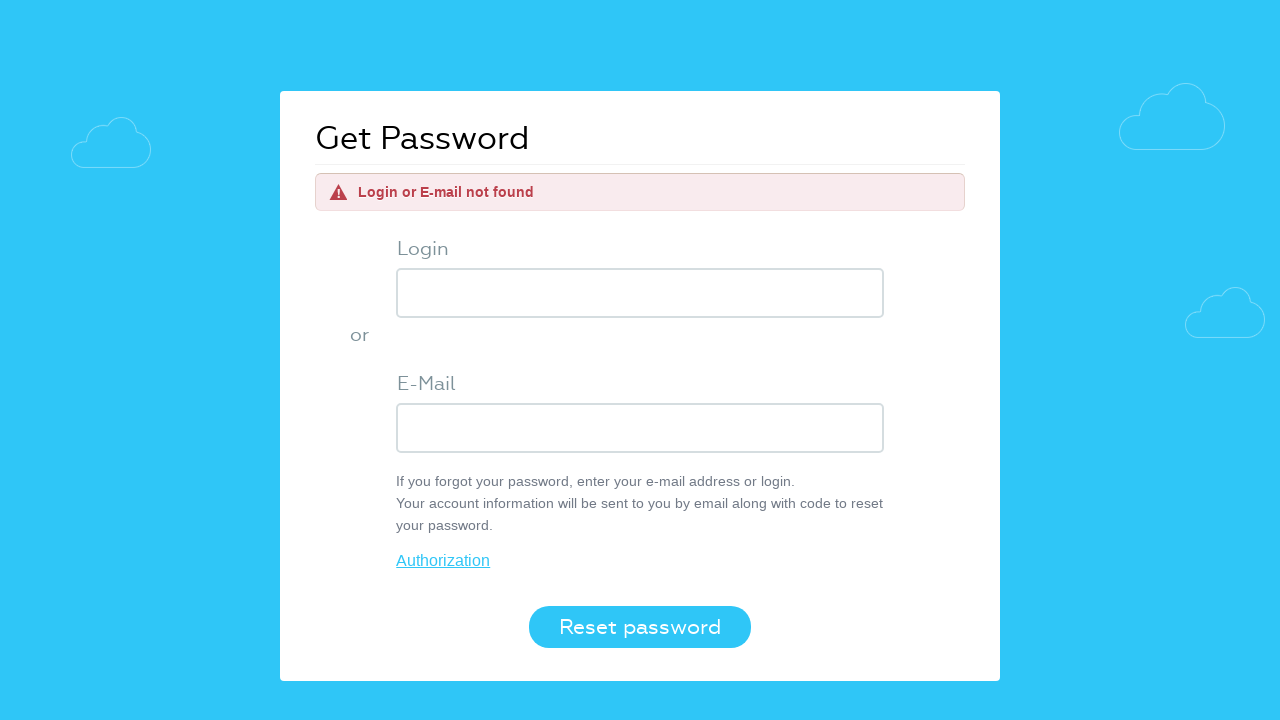

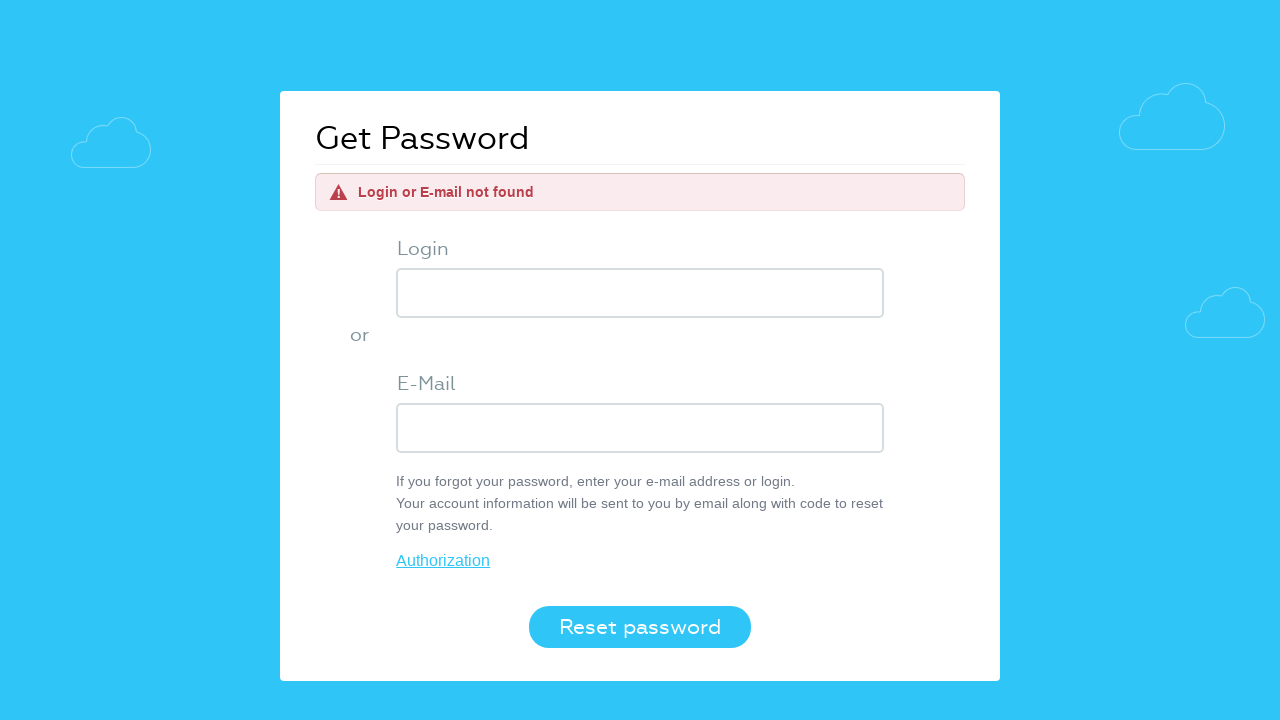